Tests the Completed filter functionality by adding a todo, marking it complete, clicking the Completed filter, and verifying the completed todo is visible.

Starting URL: https://todomvc.com/examples/react/dist/

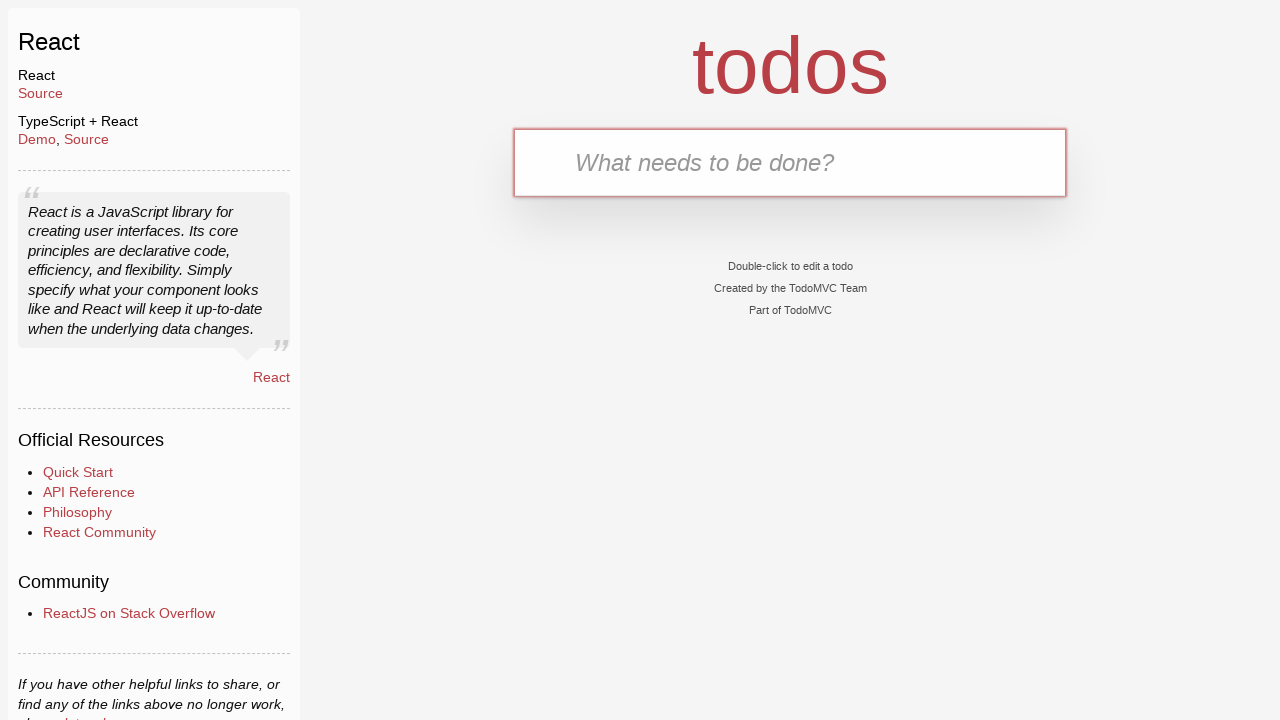

Filled text input with 'buy milk' on internal:testid=[data-testid="text-input"s]
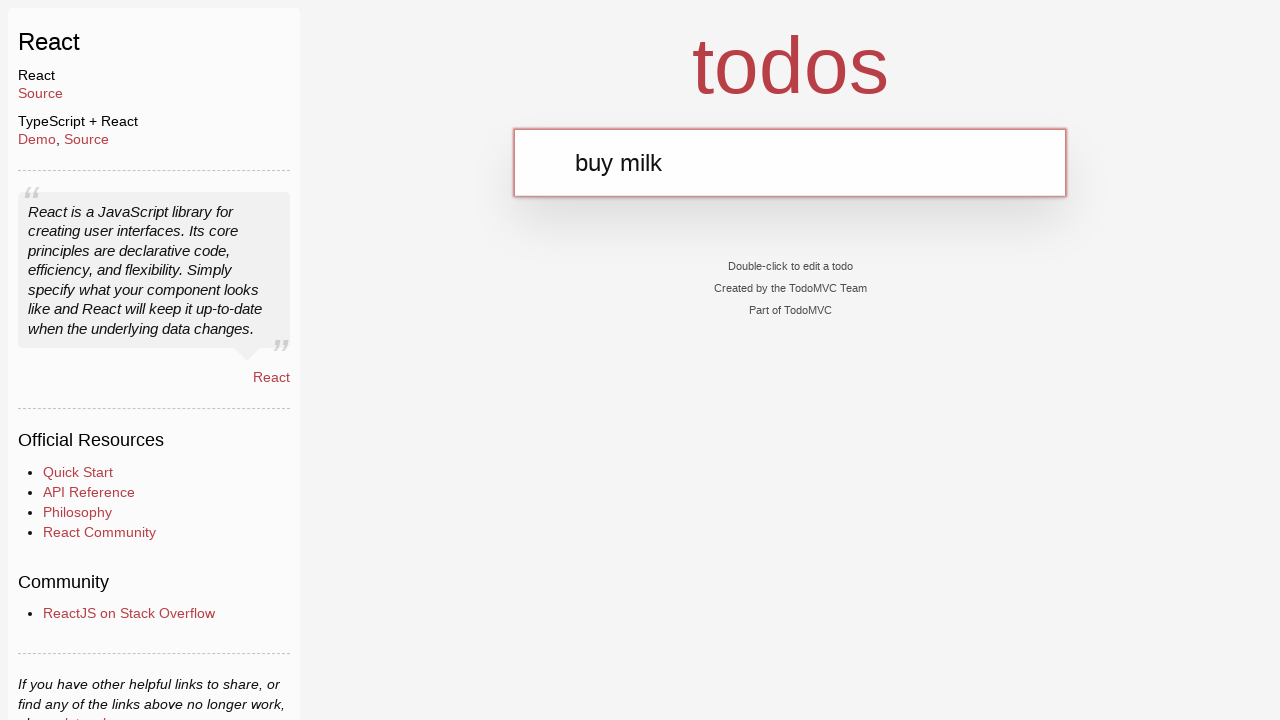

Pressed Enter to add the todo item
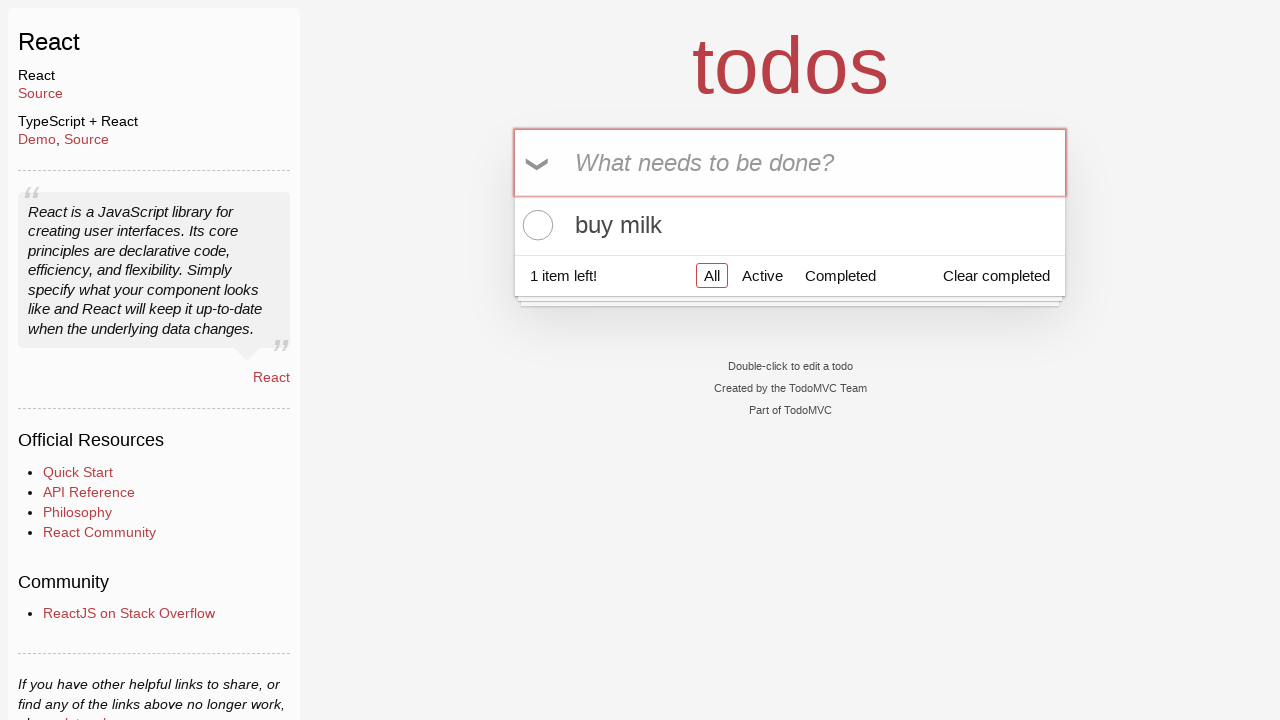

Clicked todo item toggle to mark task as completed at (535, 225) on internal:testid=[data-testid="todo-item-toggle"s]
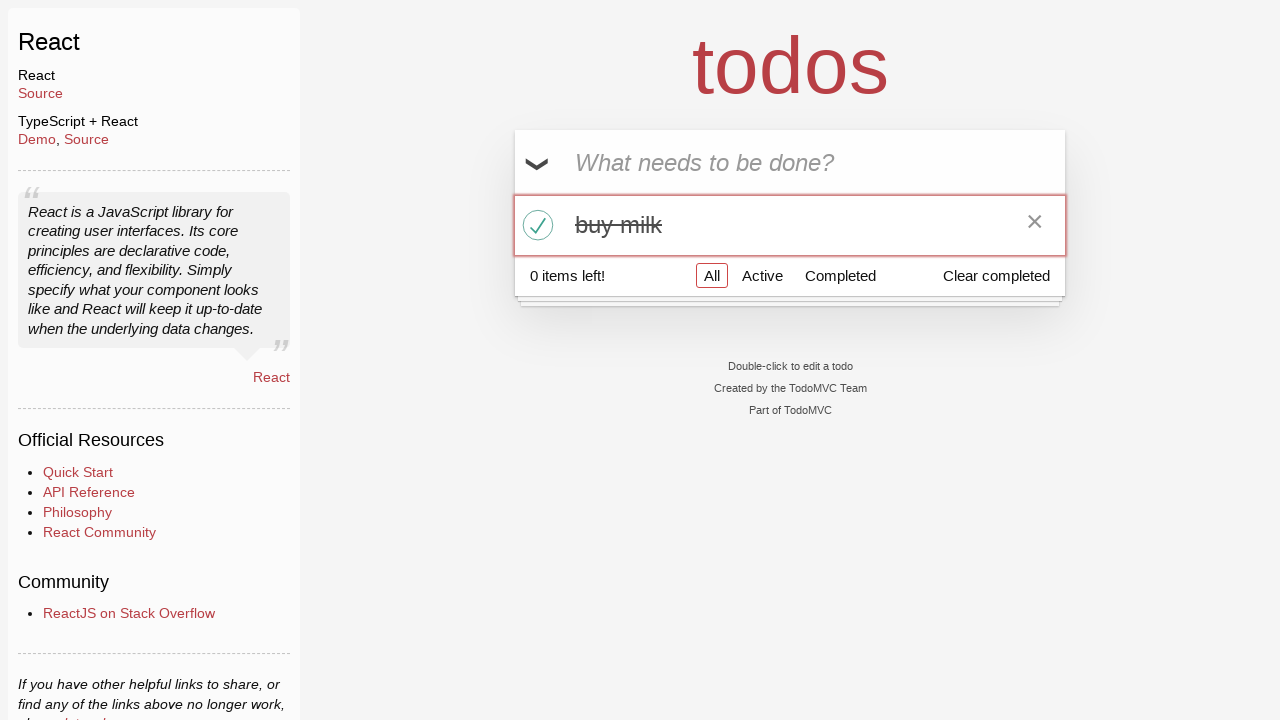

Clicked the 'Completed' filter link at (840, 275) on internal:role=link[name="Completed"i]
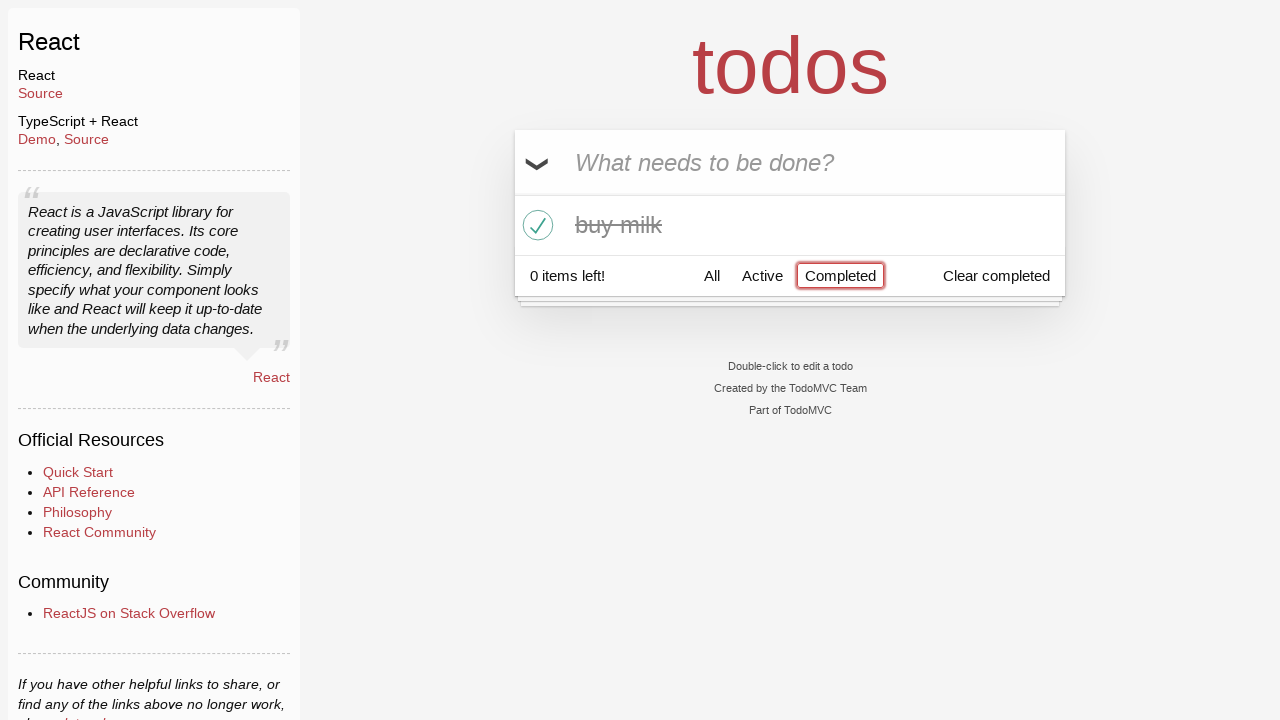

Todo list loaded after applying Completed filter
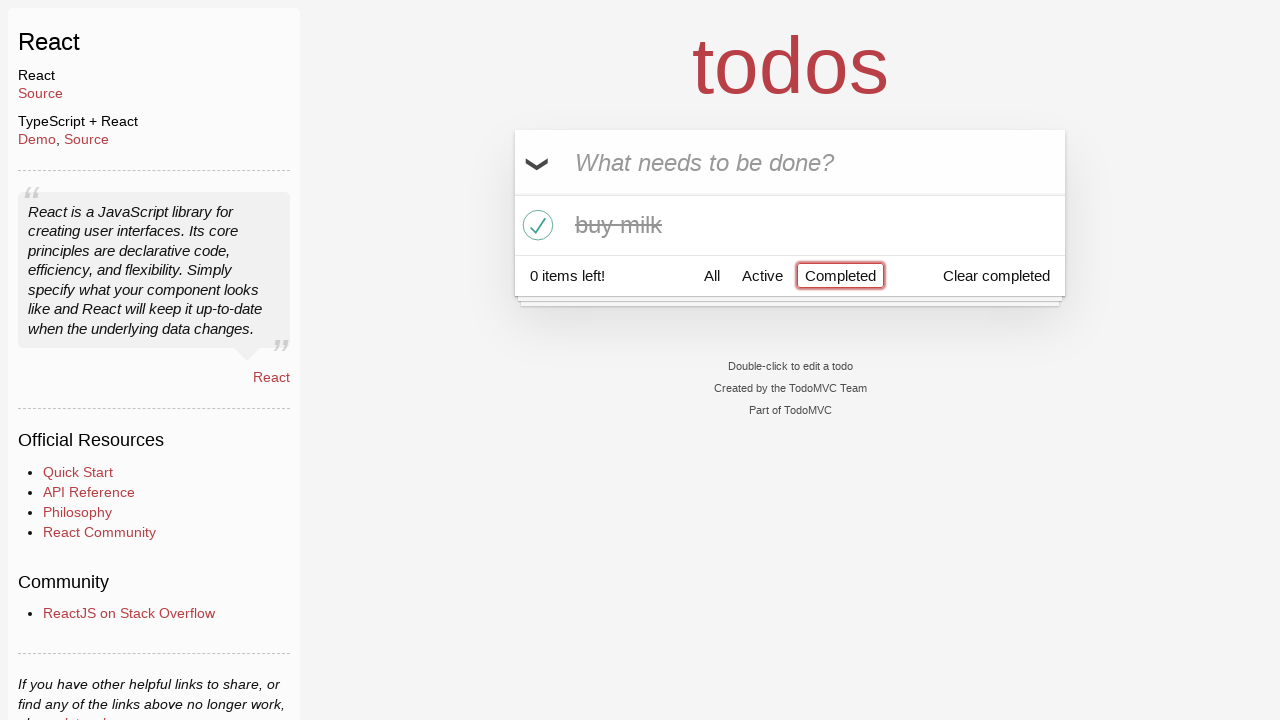

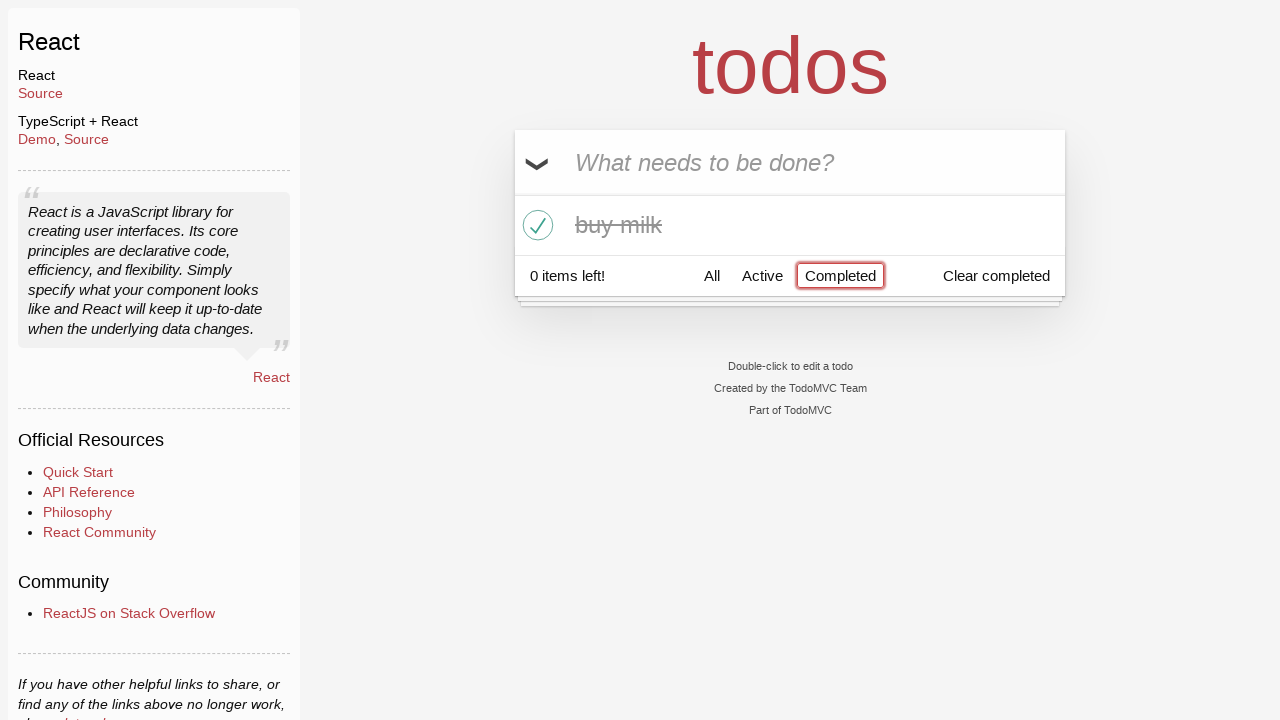